Tests that the sushi restaurant menu page can be opened successfully

Starting URL: https://sushiwok.ru/voronezh/menu/rolly/

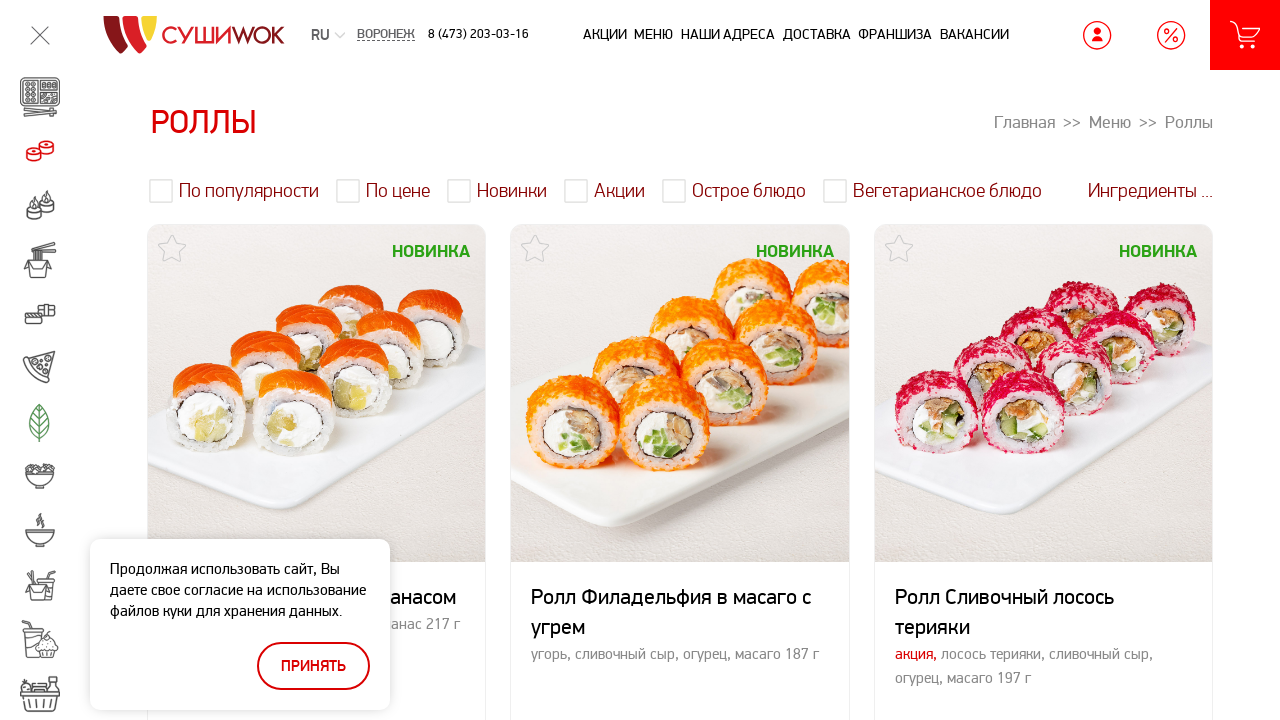

Sushi restaurant menu page loaded successfully
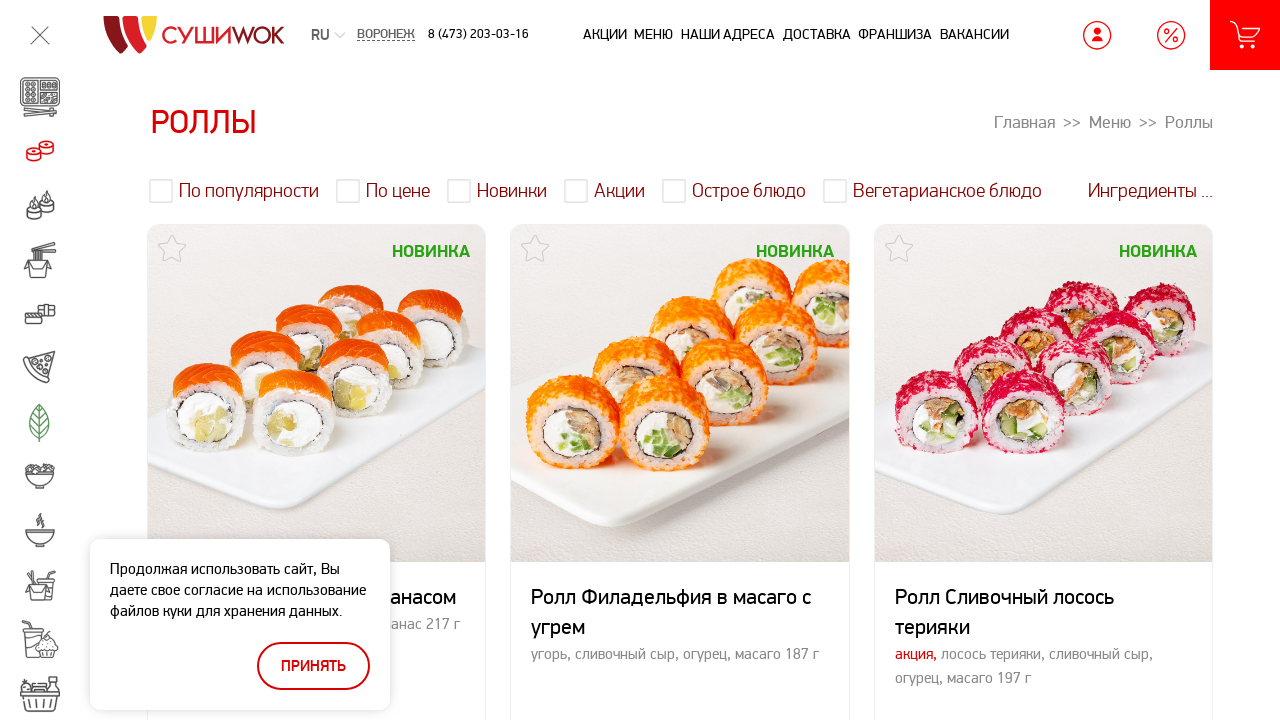

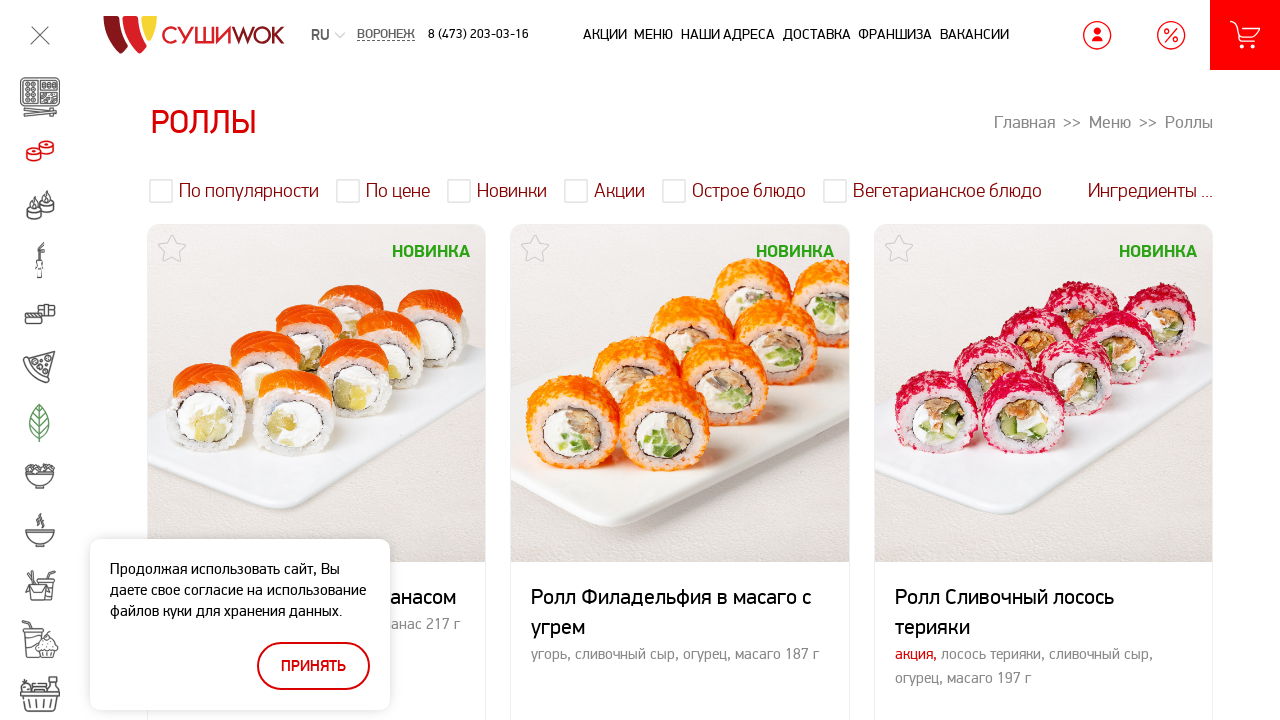